Tests checkbox functionality by clicking to select and deselect a checkbox option and verifying its state

Starting URL: https://rahulshettyacademy.com/AutomationPractice/

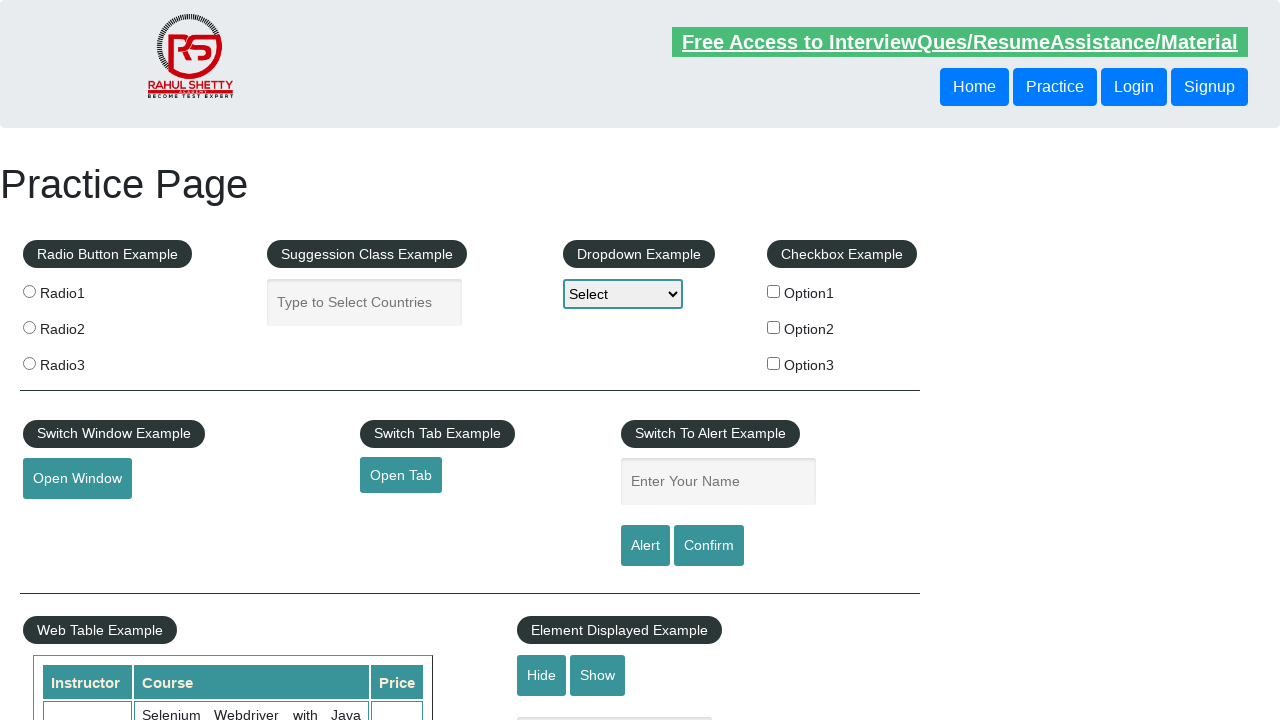

Clicked checkbox option1 to select it at (774, 291) on xpath=//input[@value='option1']
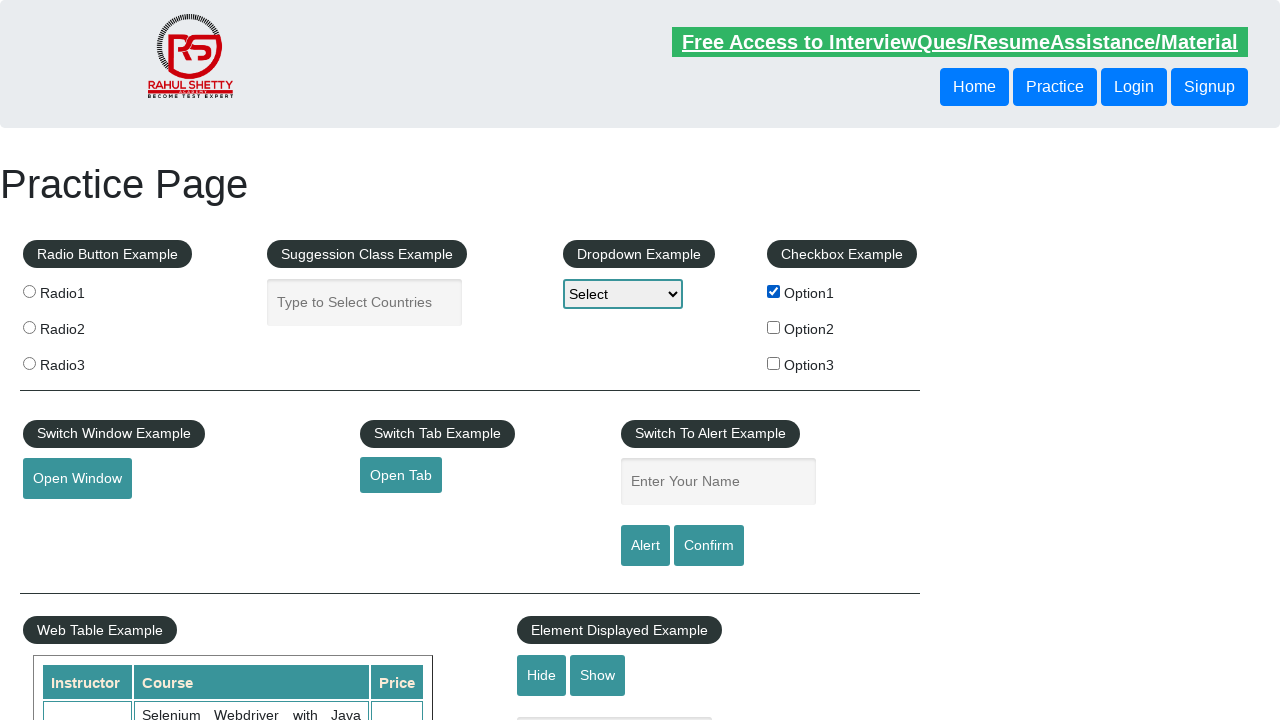

Verified checkbox option1 is selected
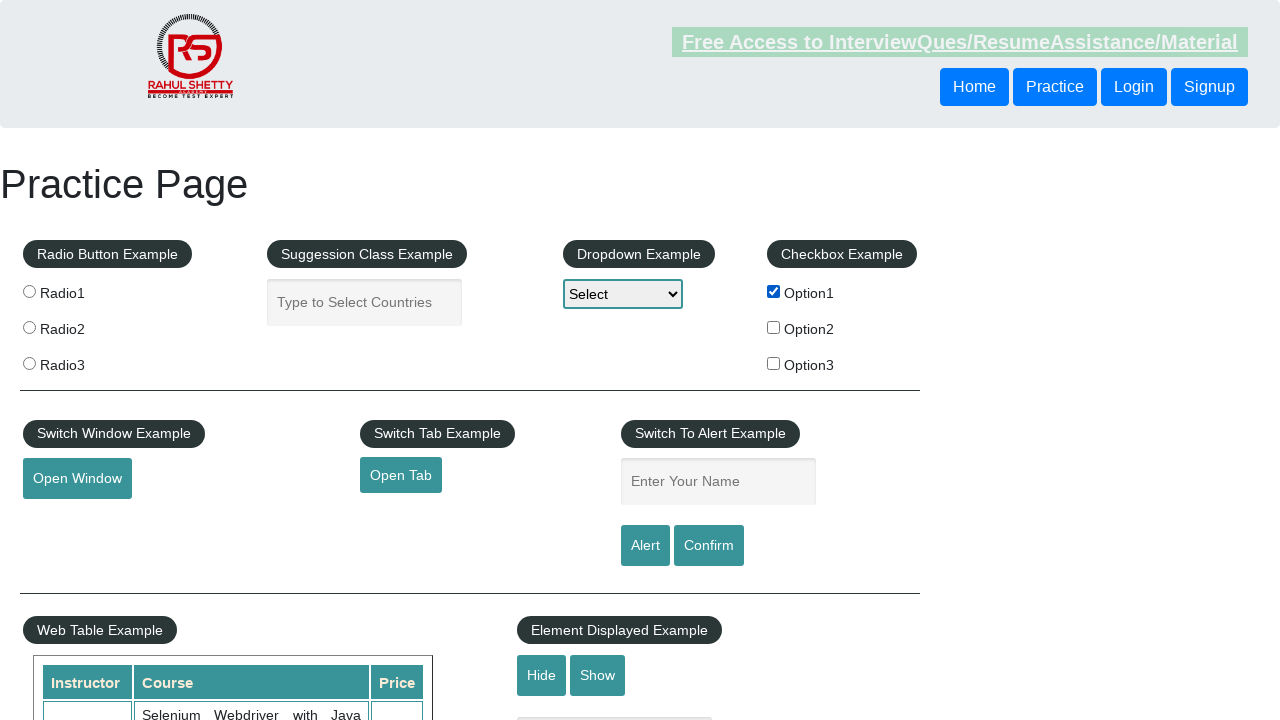

Clicked checkbox option1 again to deselect it at (774, 291) on xpath=//input[@value='option1']
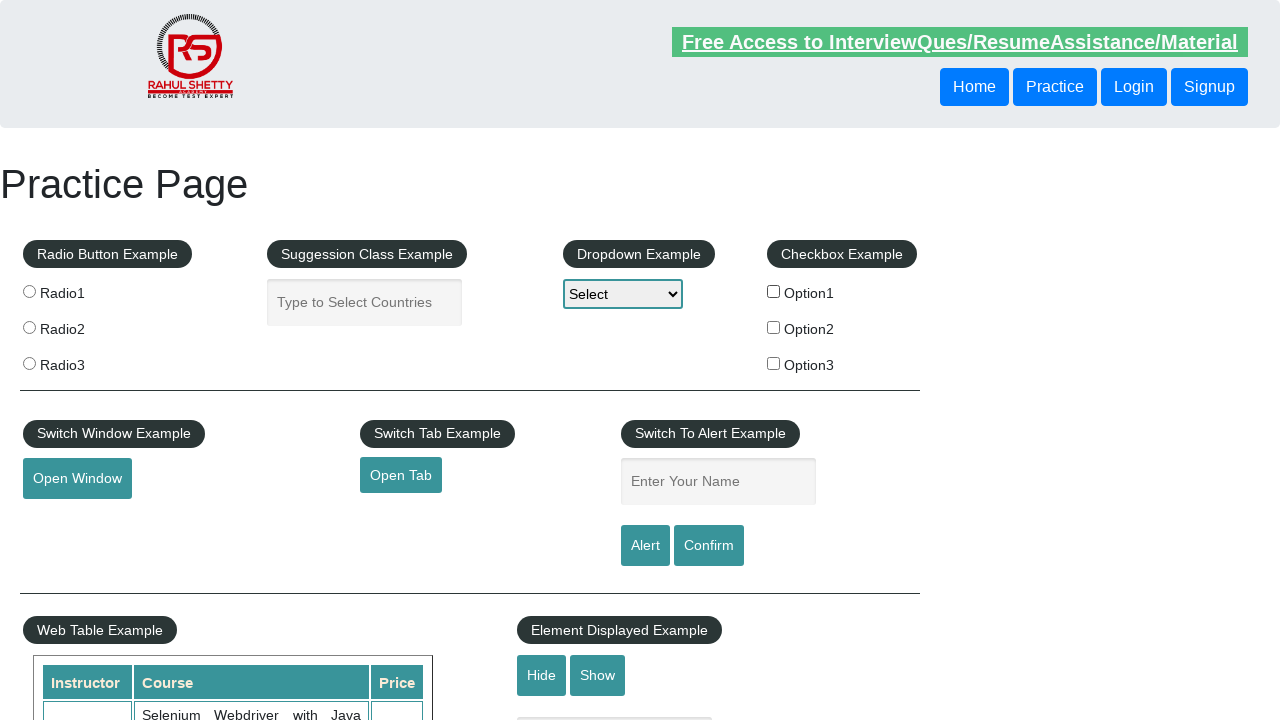

Verified checkbox option1 is deselected
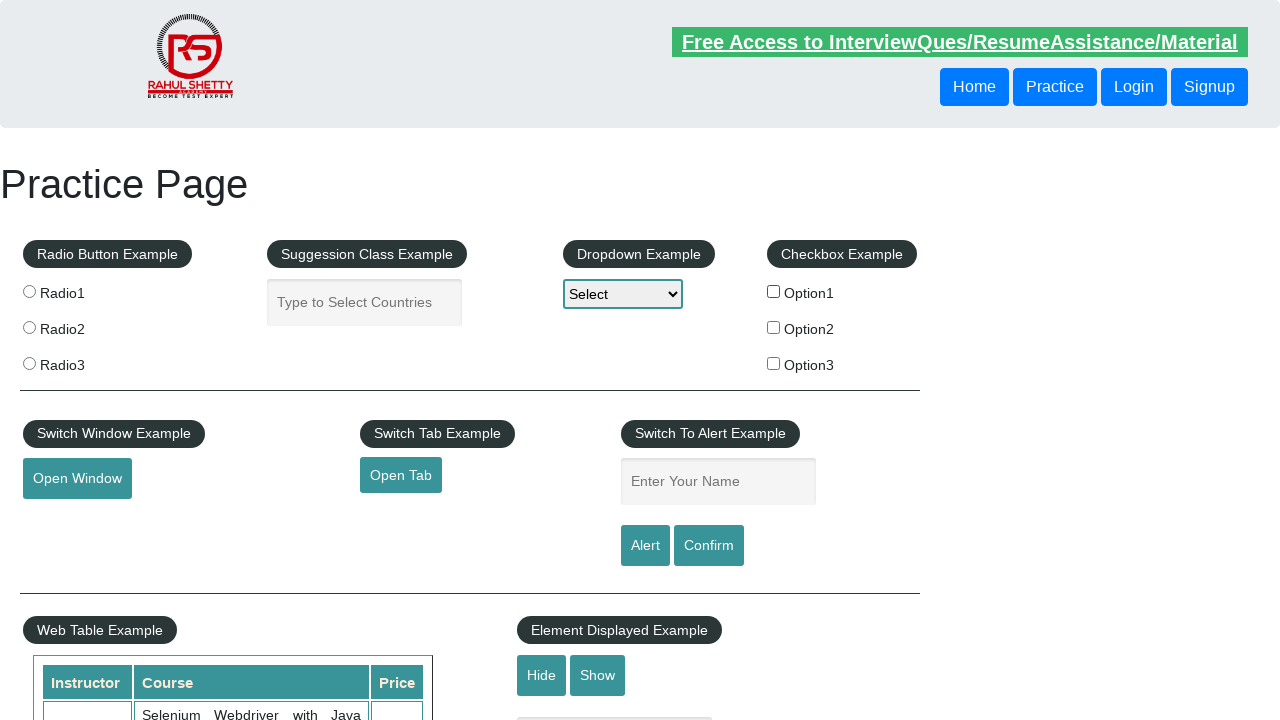

Retrieved count of checkboxes on the page: 3
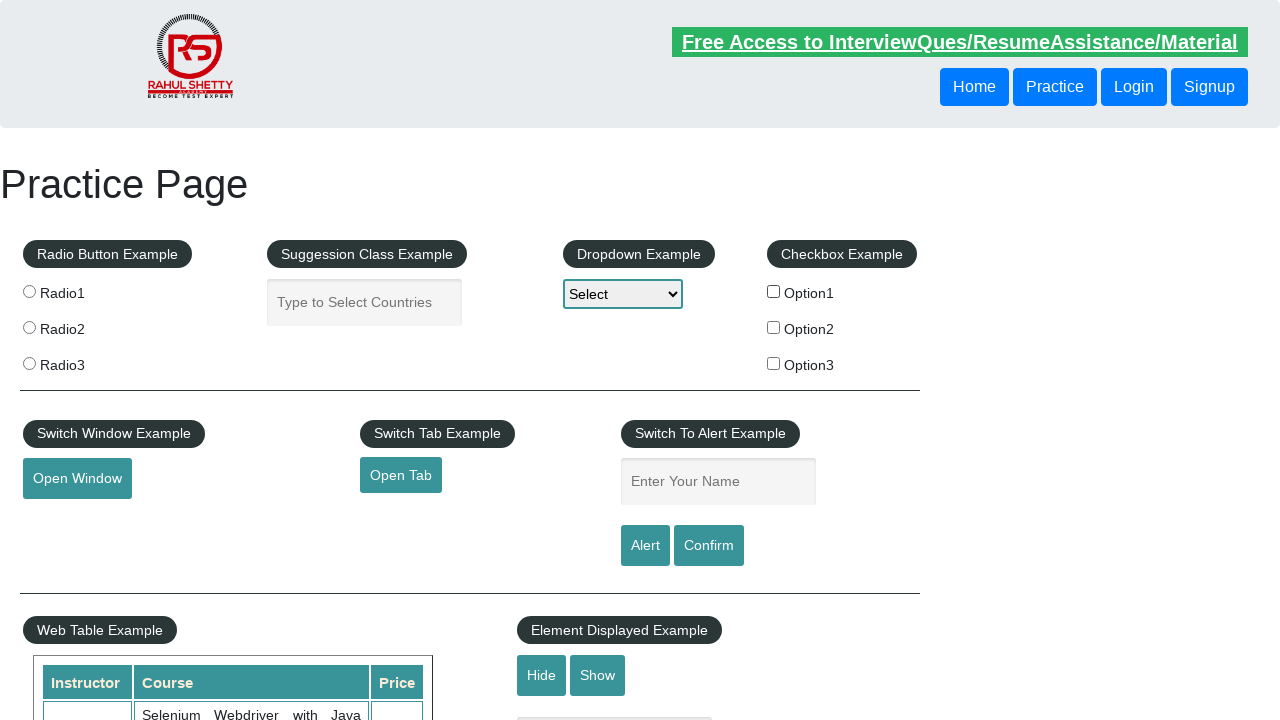

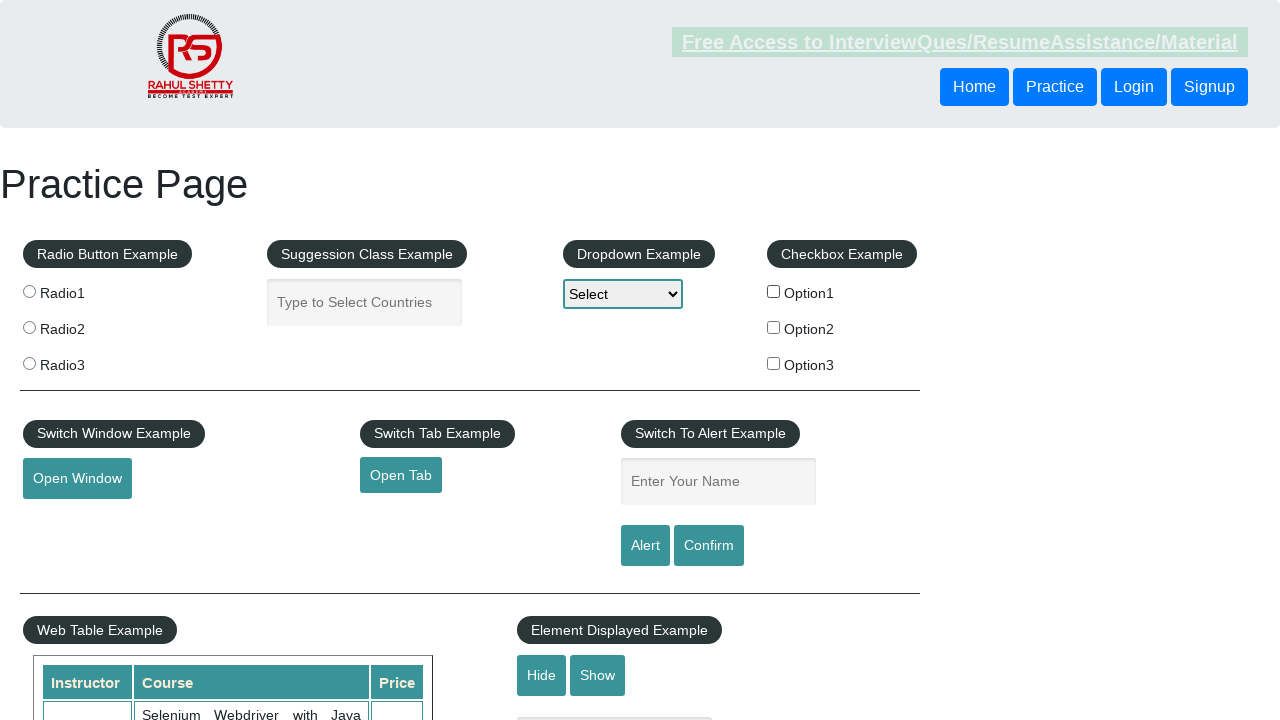